Tests explicit wait functionality by waiting for a price element to display "100", then clicks a book button, reads an input value, calculates a mathematical result using logarithm and sine functions, fills in the answer, and submits the form.

Starting URL: http://suninjuly.github.io/explicit_wait2.html

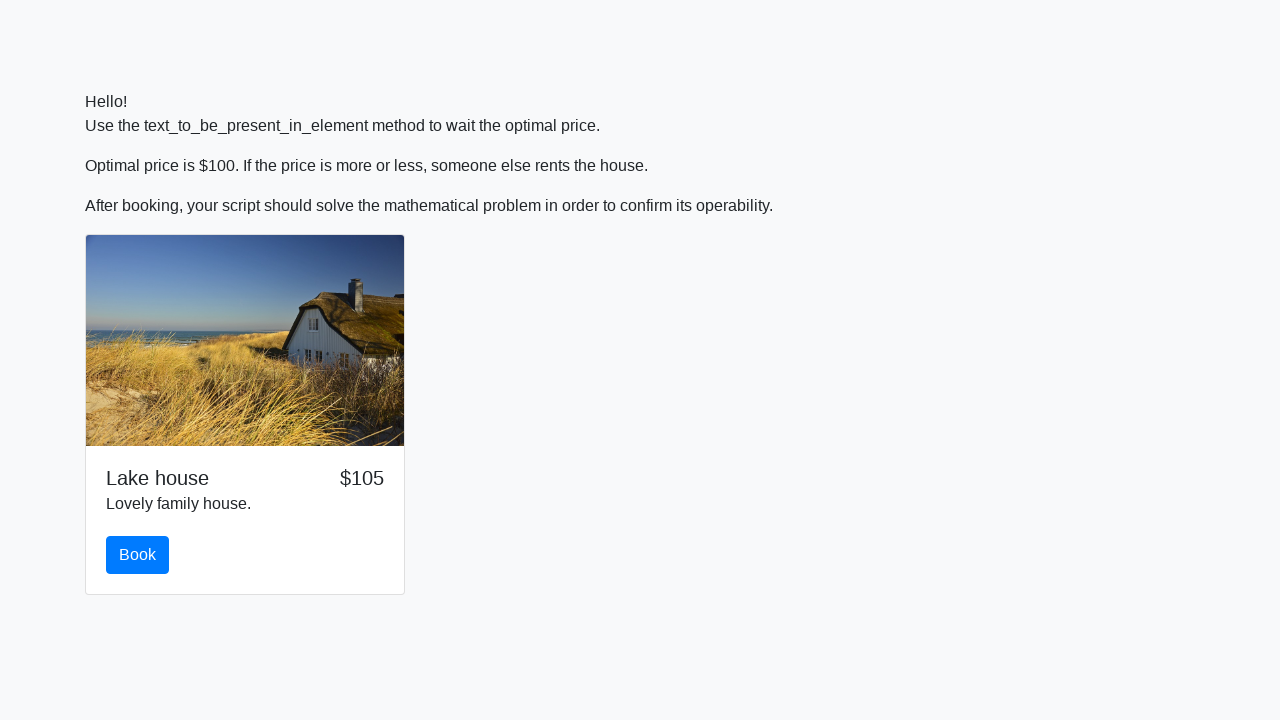

Waited for price element to display '100'
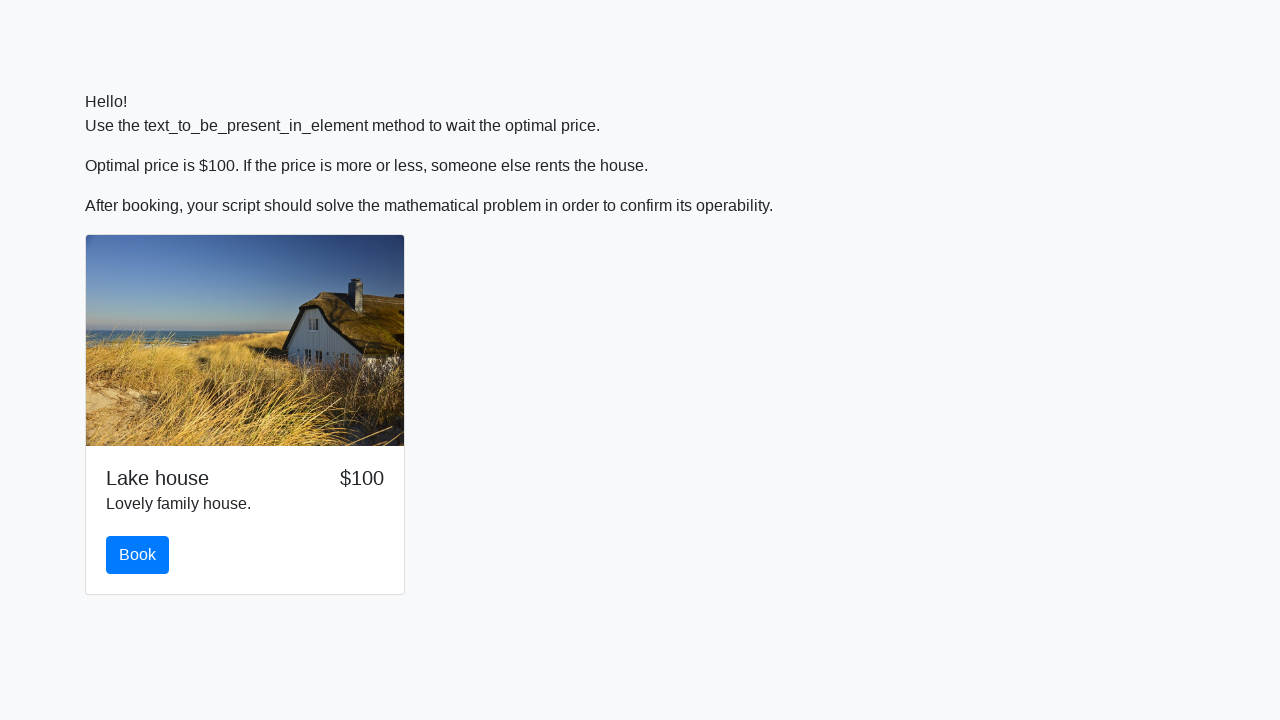

Clicked the book button at (138, 555) on #book
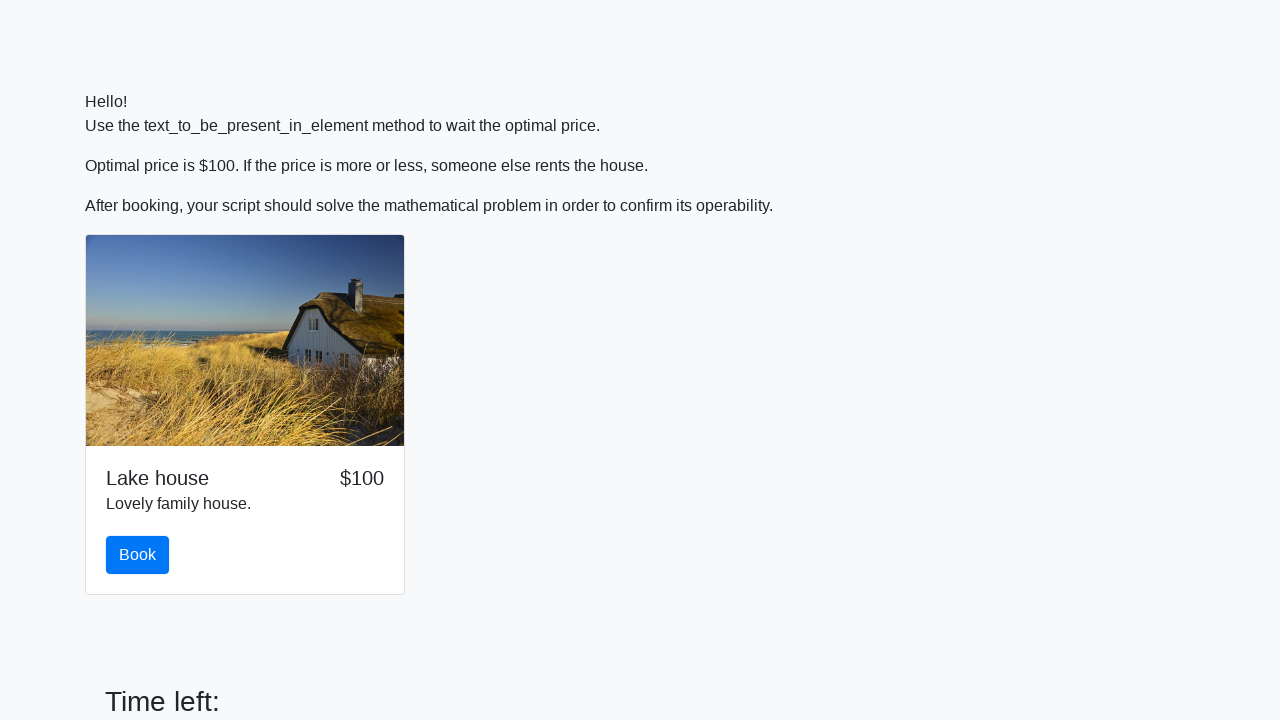

Retrieved input value: 944
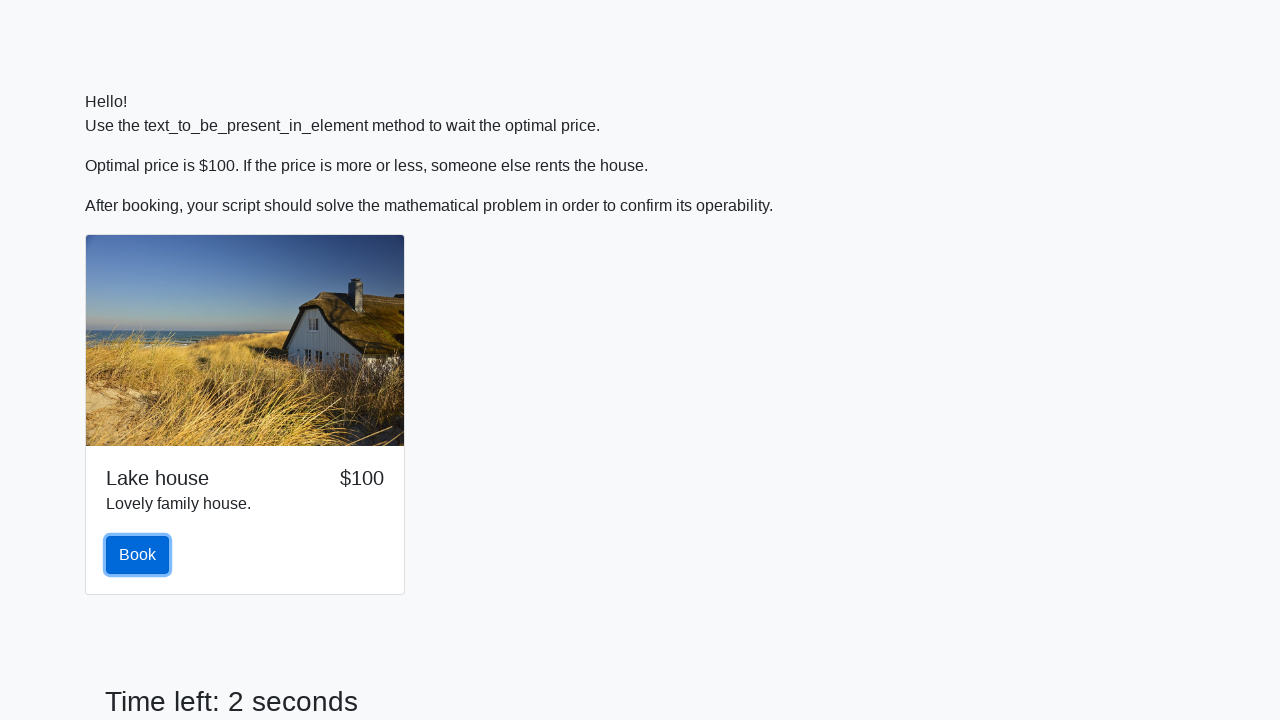

Calculated answer using logarithm and sine functions: 2.48372557403098
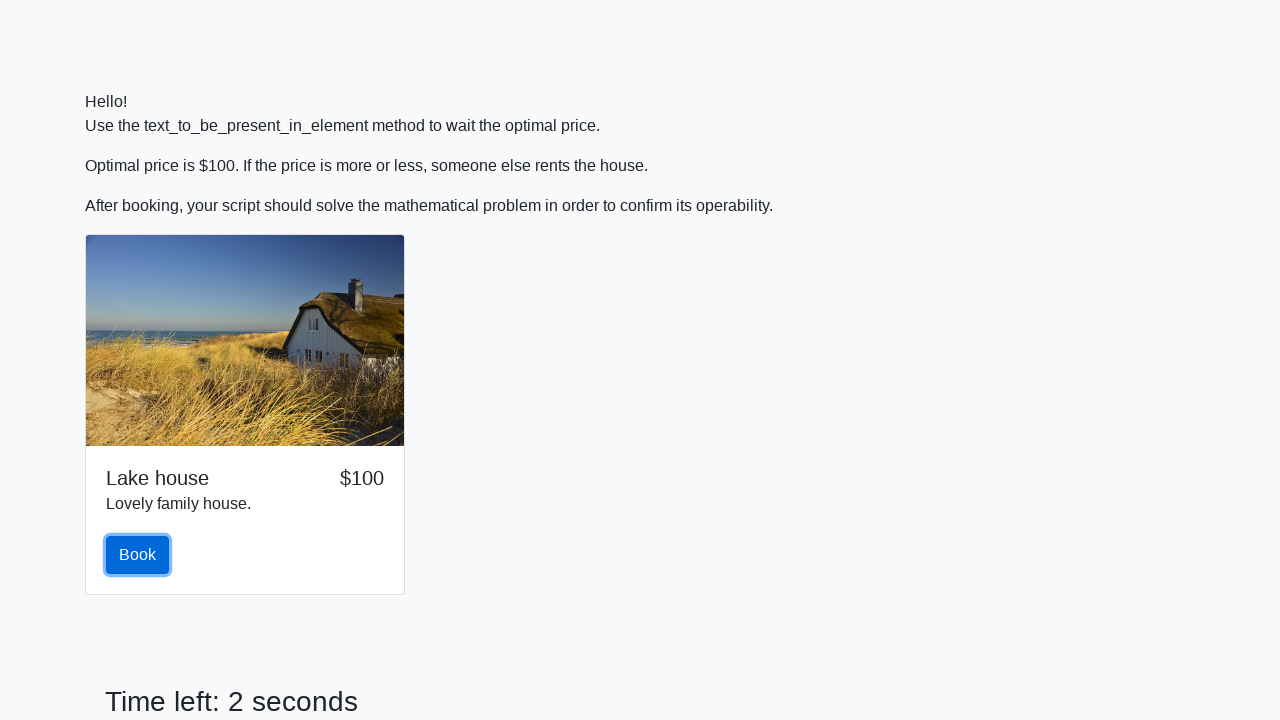

Filled answer field with calculated value: 2.48372557403098 on #answer
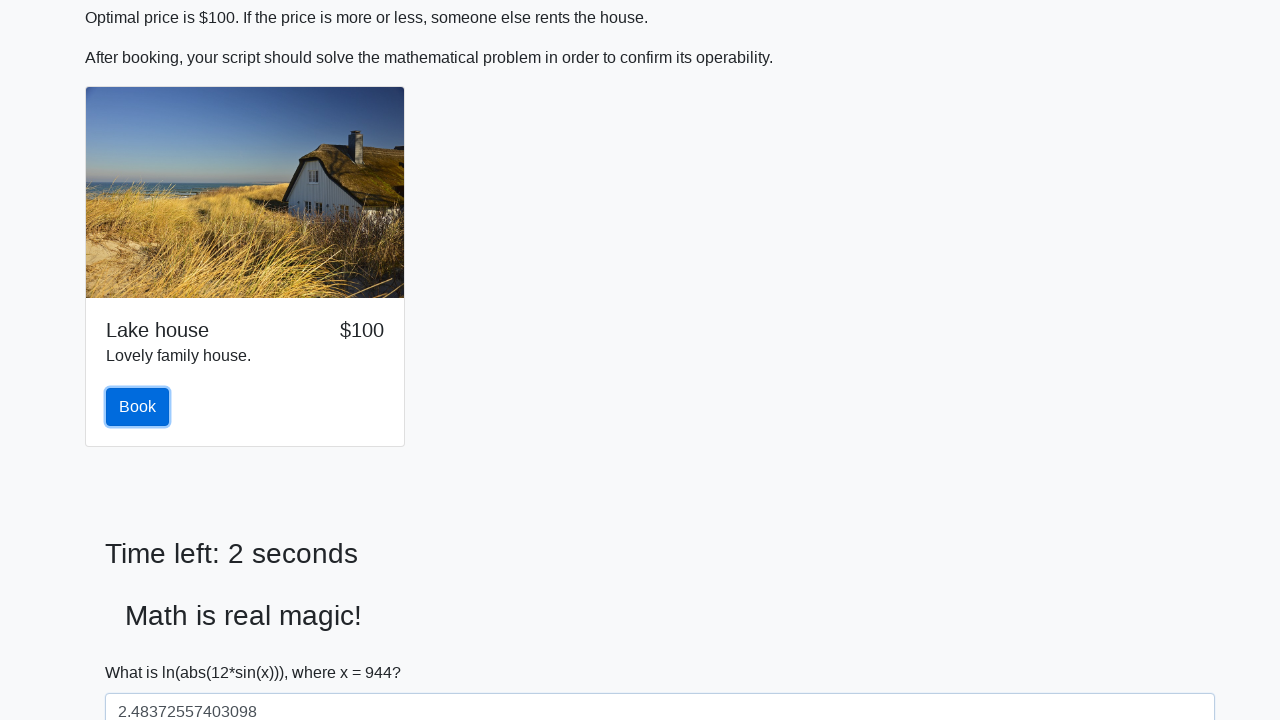

Clicked the solve button to submit the form at (143, 651) on #solve
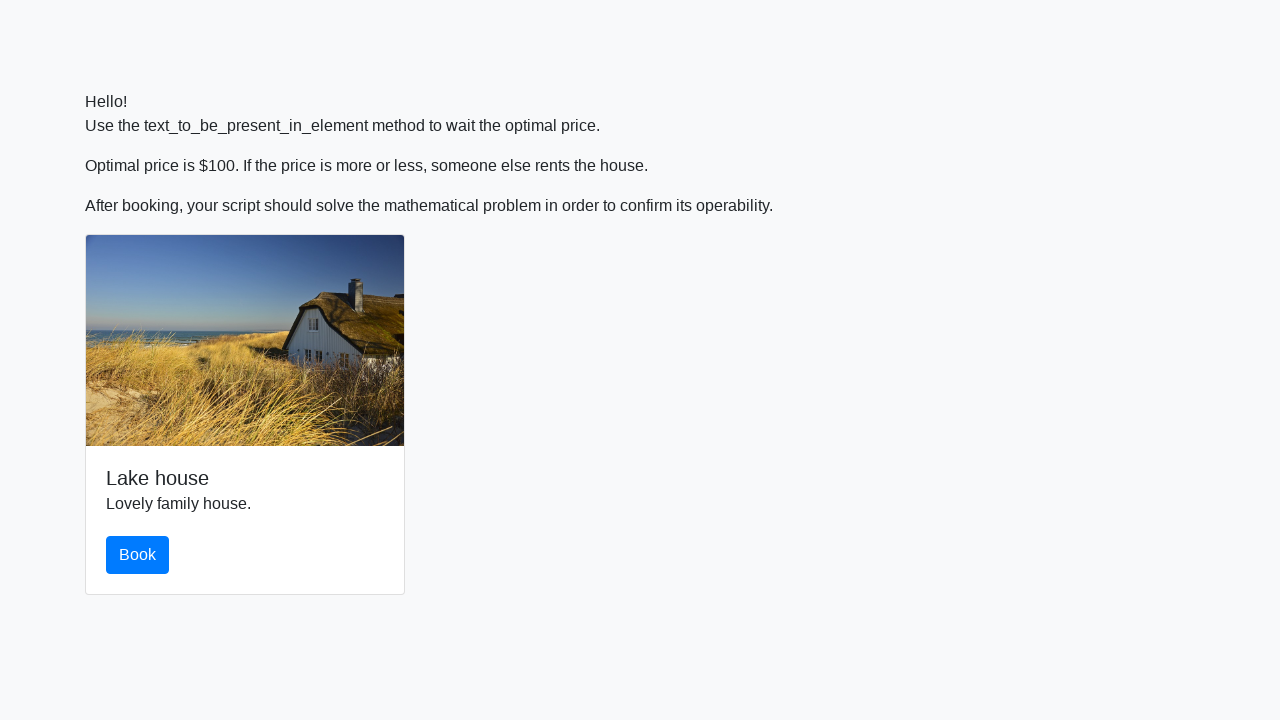

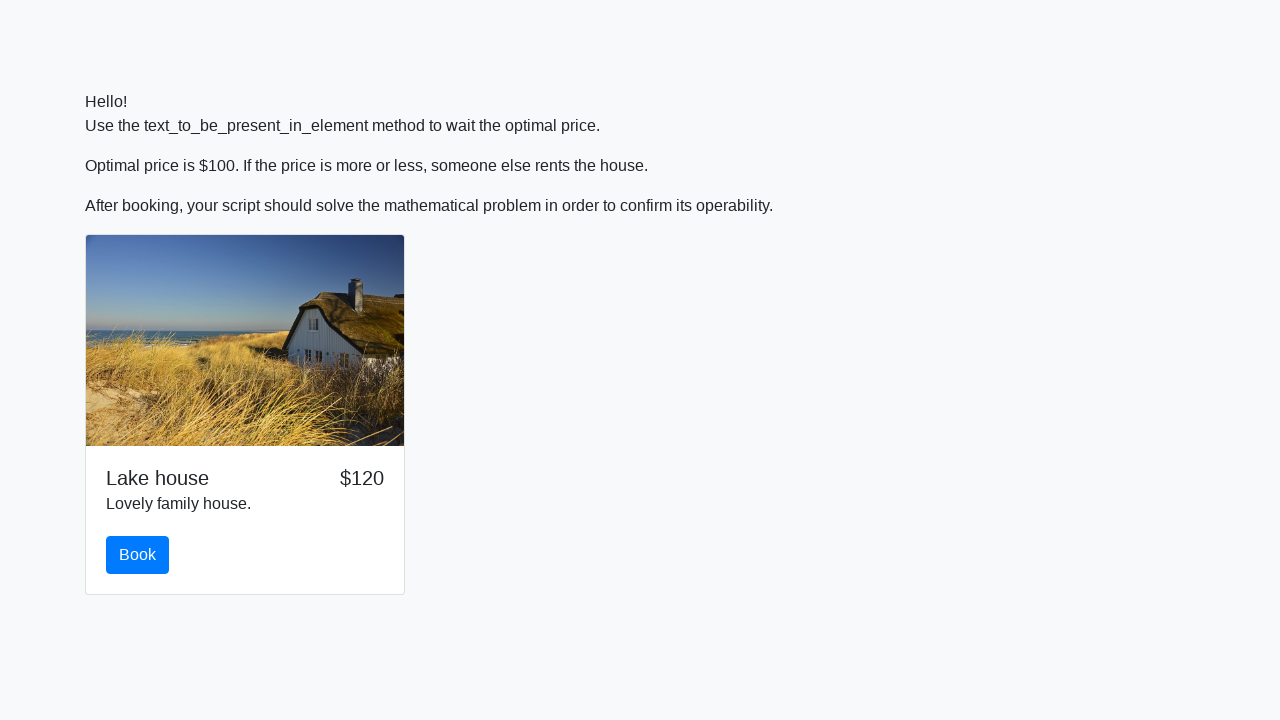